Tests slider interaction by clicking, holding, and dragging the slider element 45 pixels to the right

Starting URL: http://demo.automationtesting.in/Slider.html

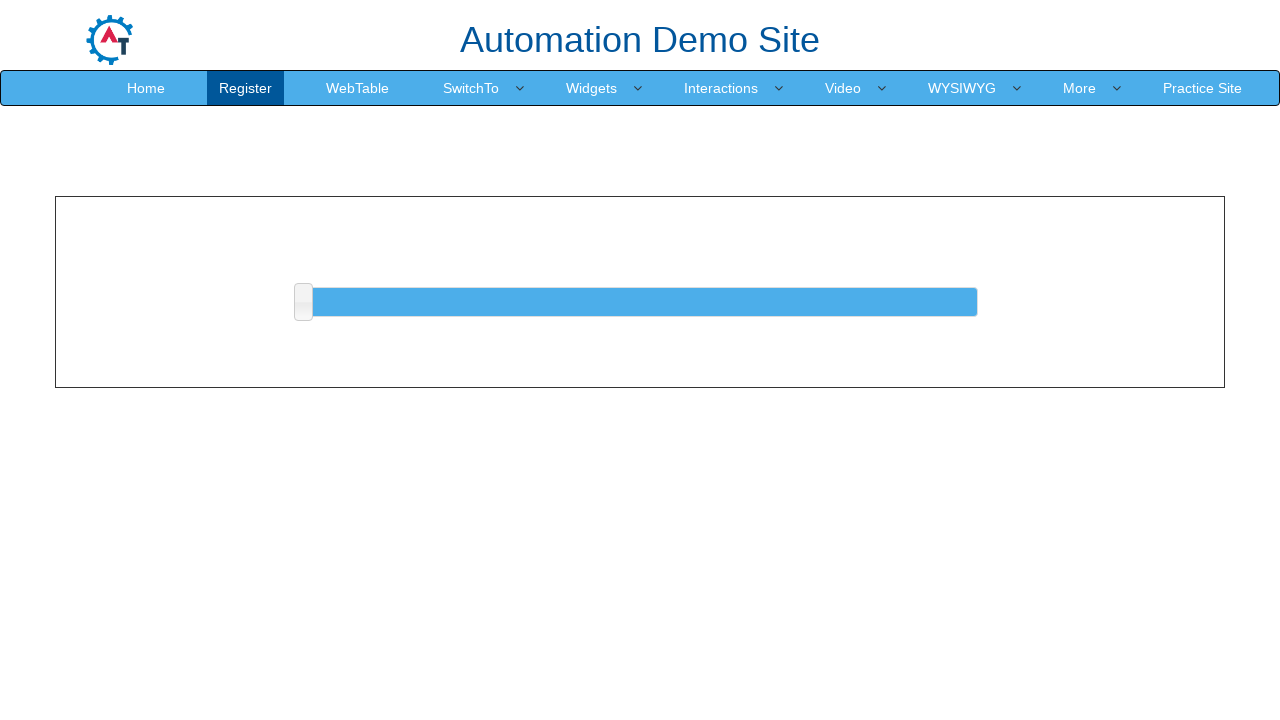

Navigated to slider demo page
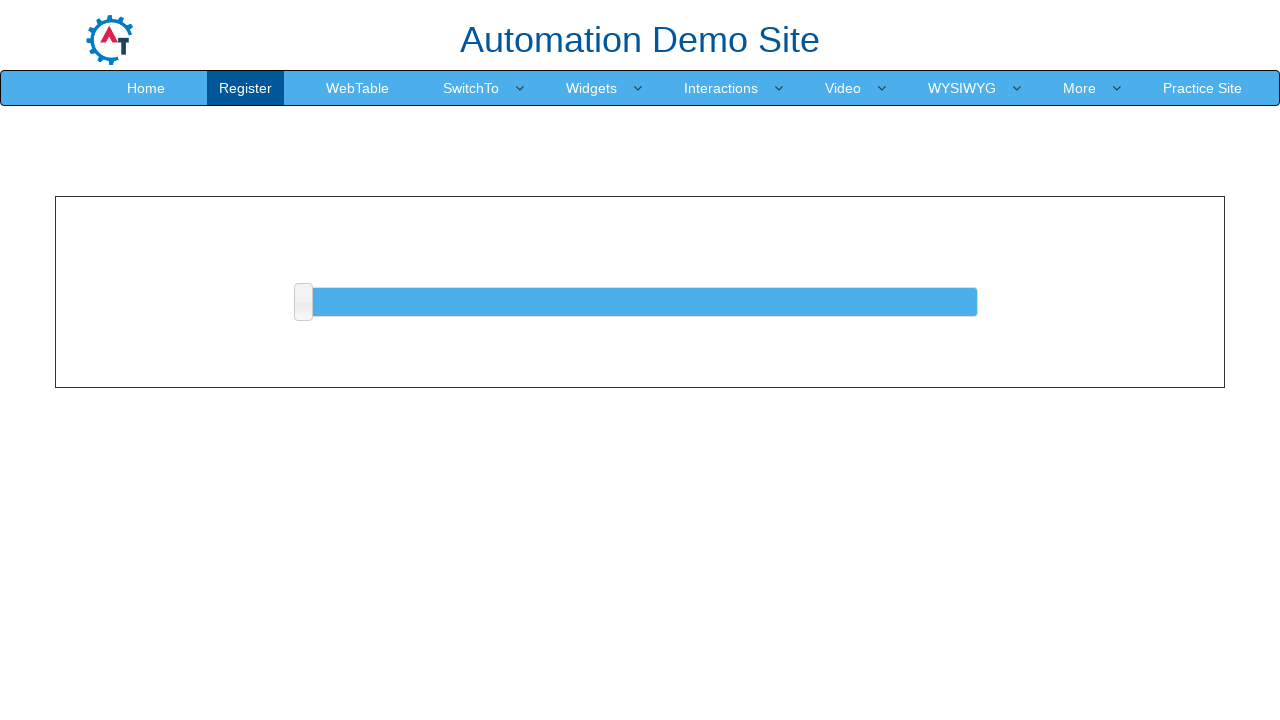

Located slider element
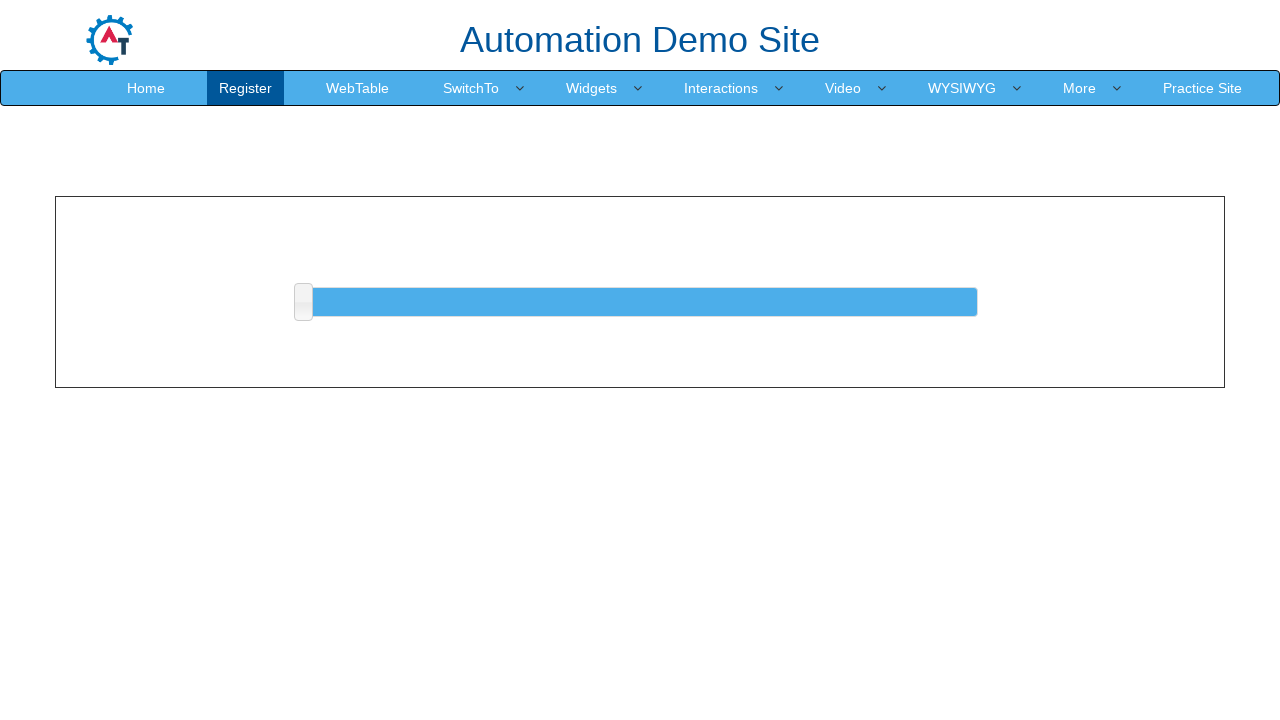

Dragged slider 45 pixels to the right at (348, 288)
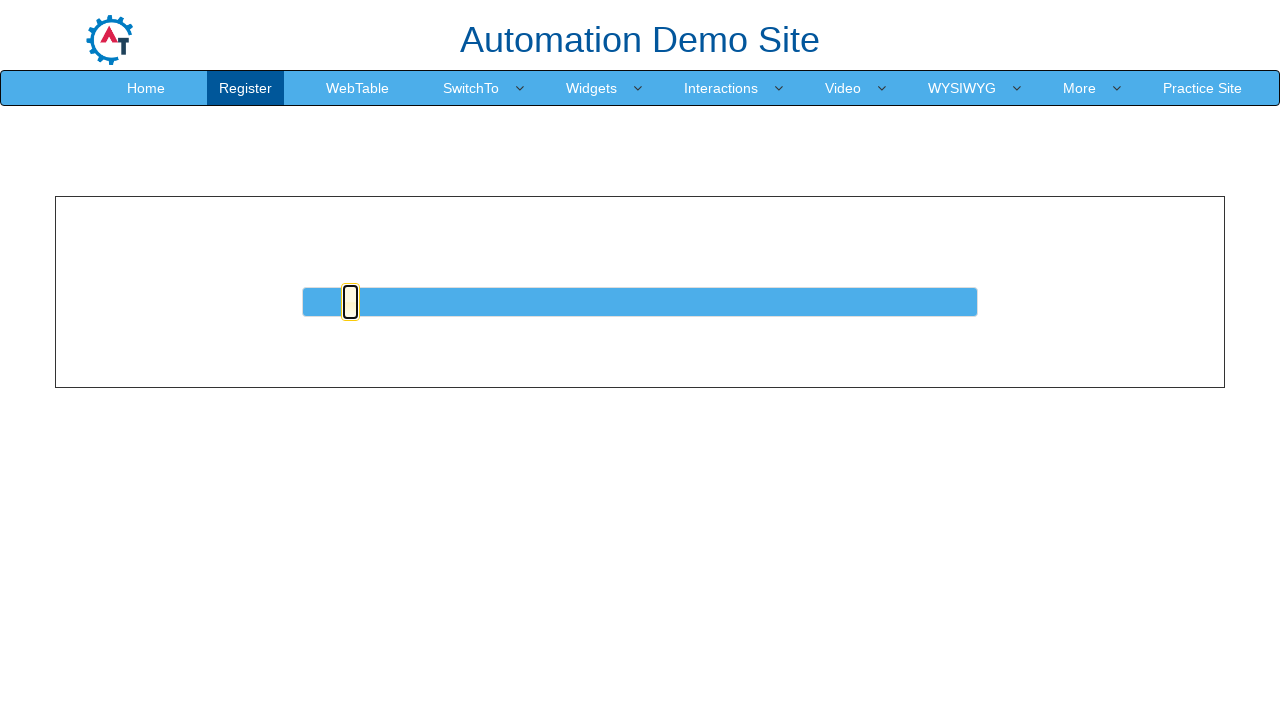

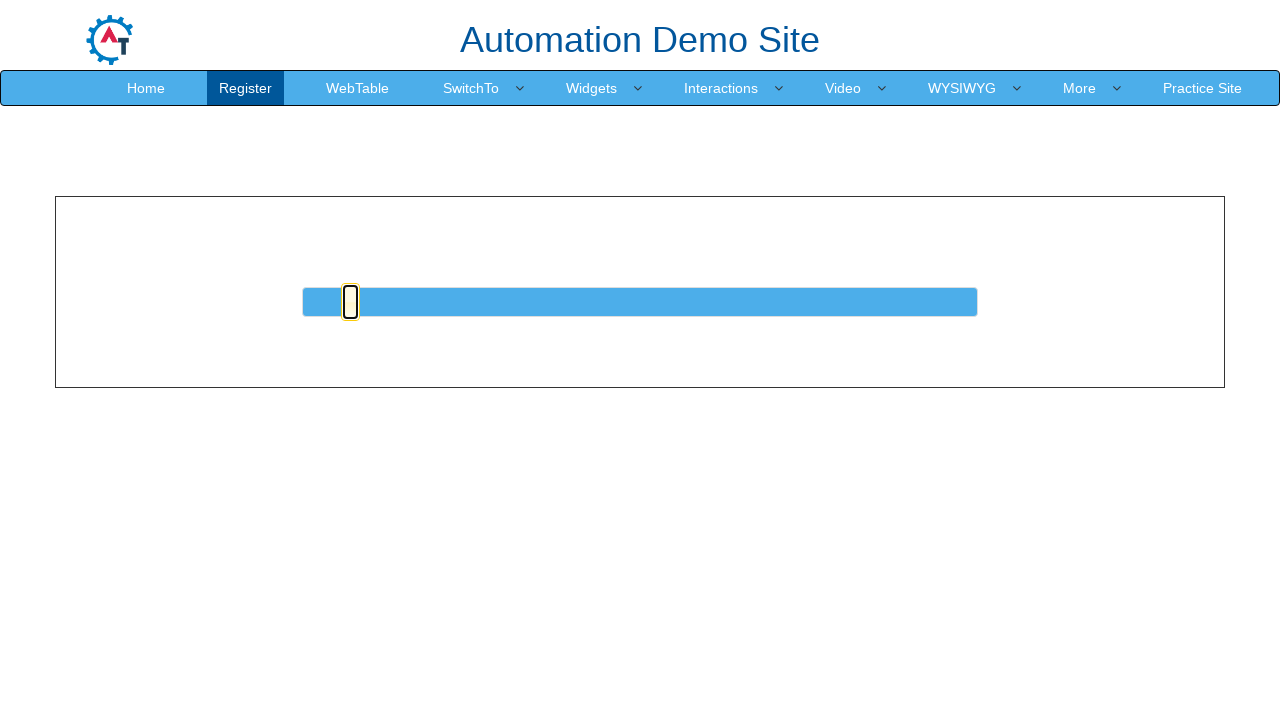